Navigates to the RedBus website homepage and waits for the page to load. This is a basic page load verification test.

Starting URL: https://www.redbus.in/

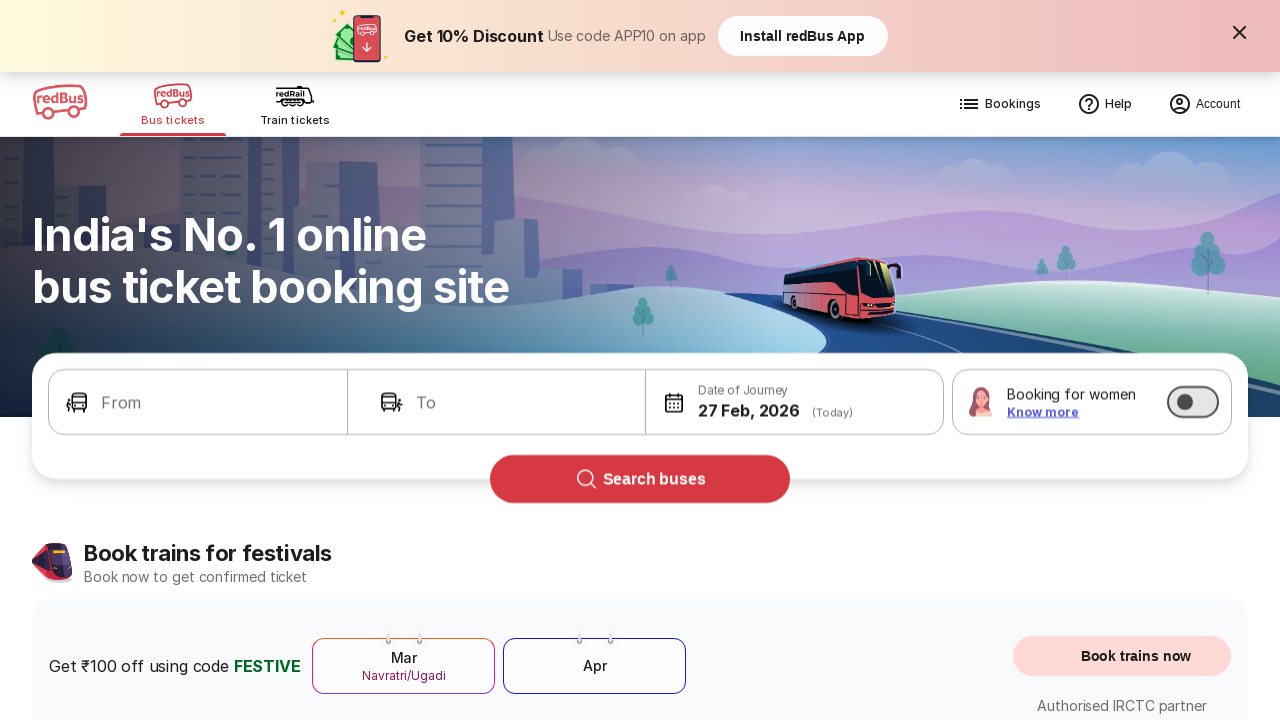

Navigated to RedBus homepage
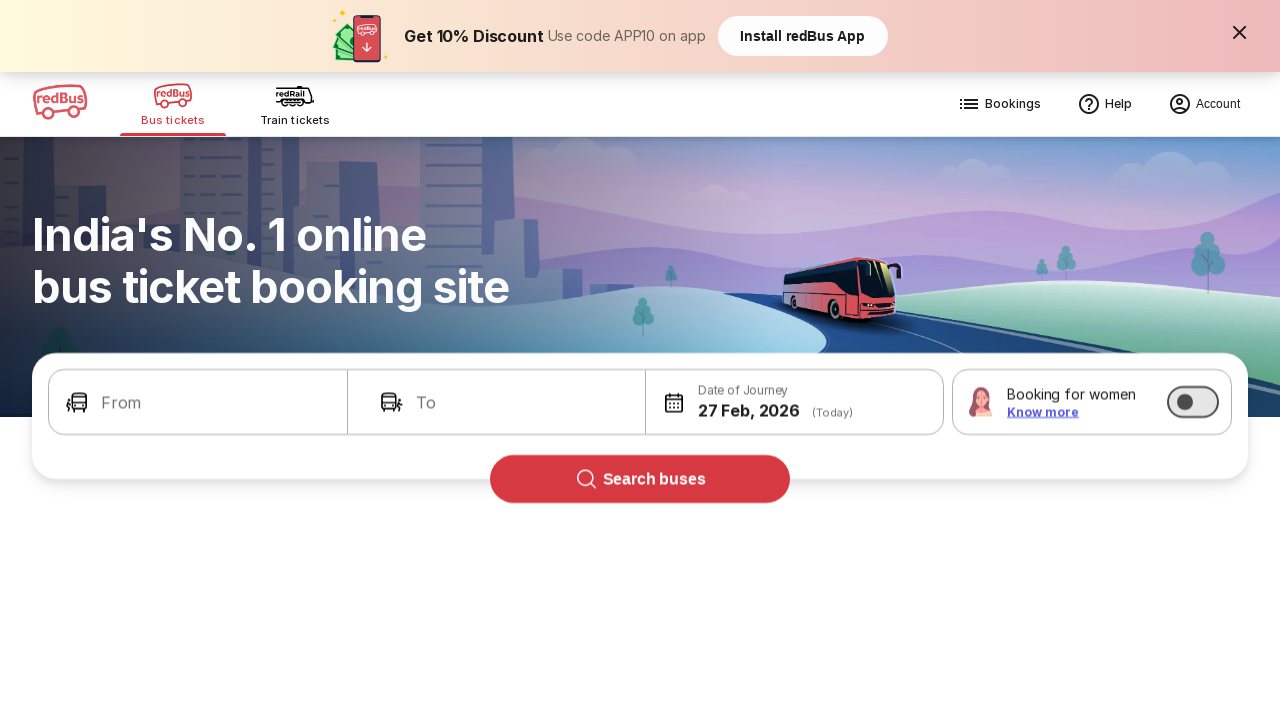

Page DOM content loaded
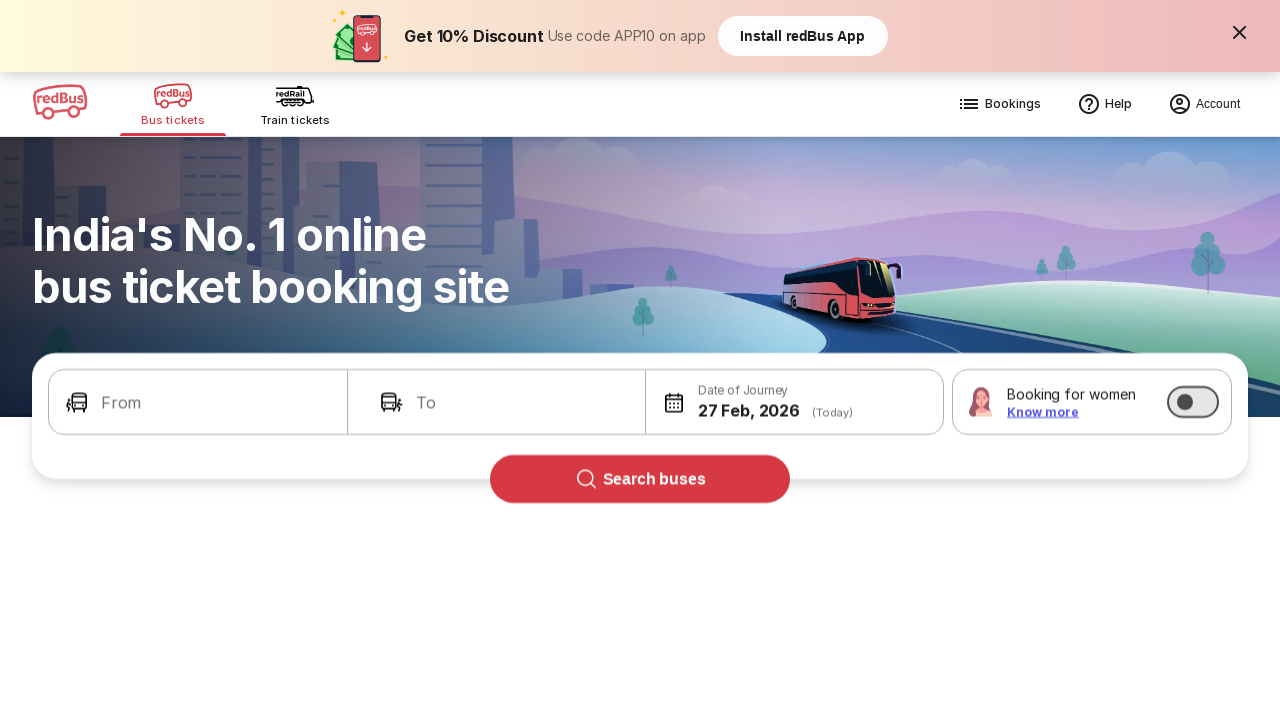

Page body element is visible - homepage loaded successfully
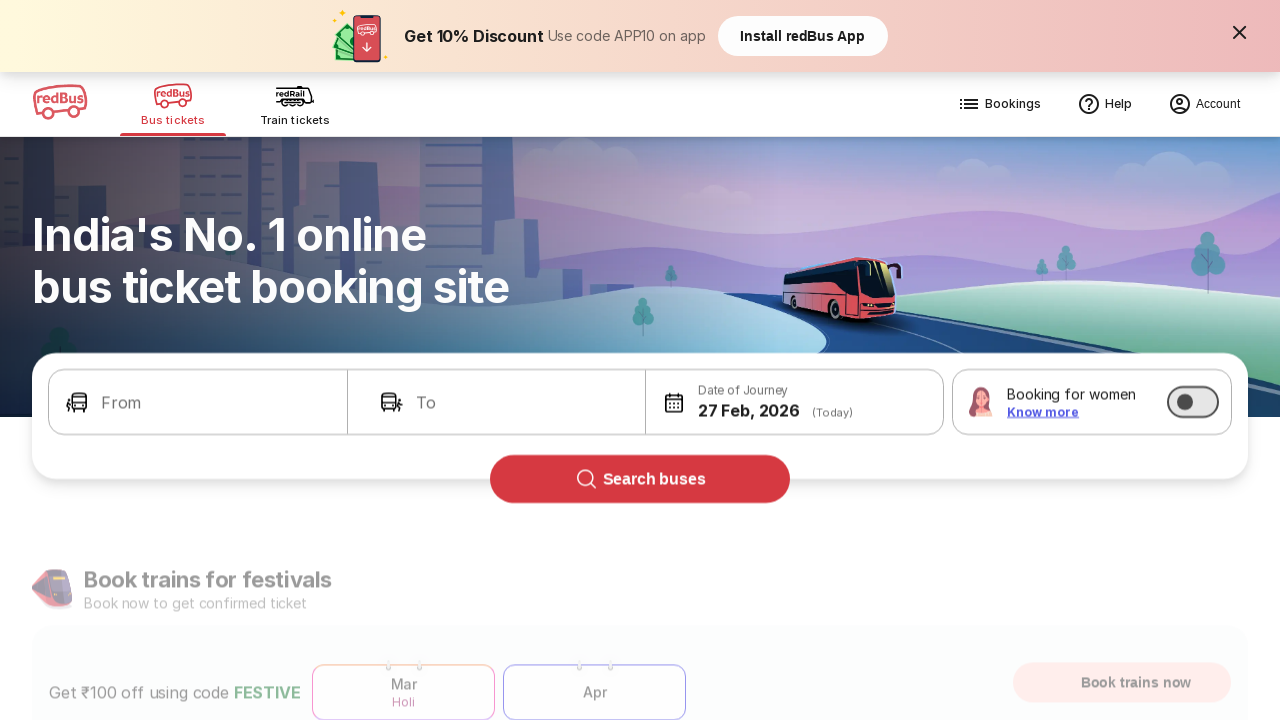

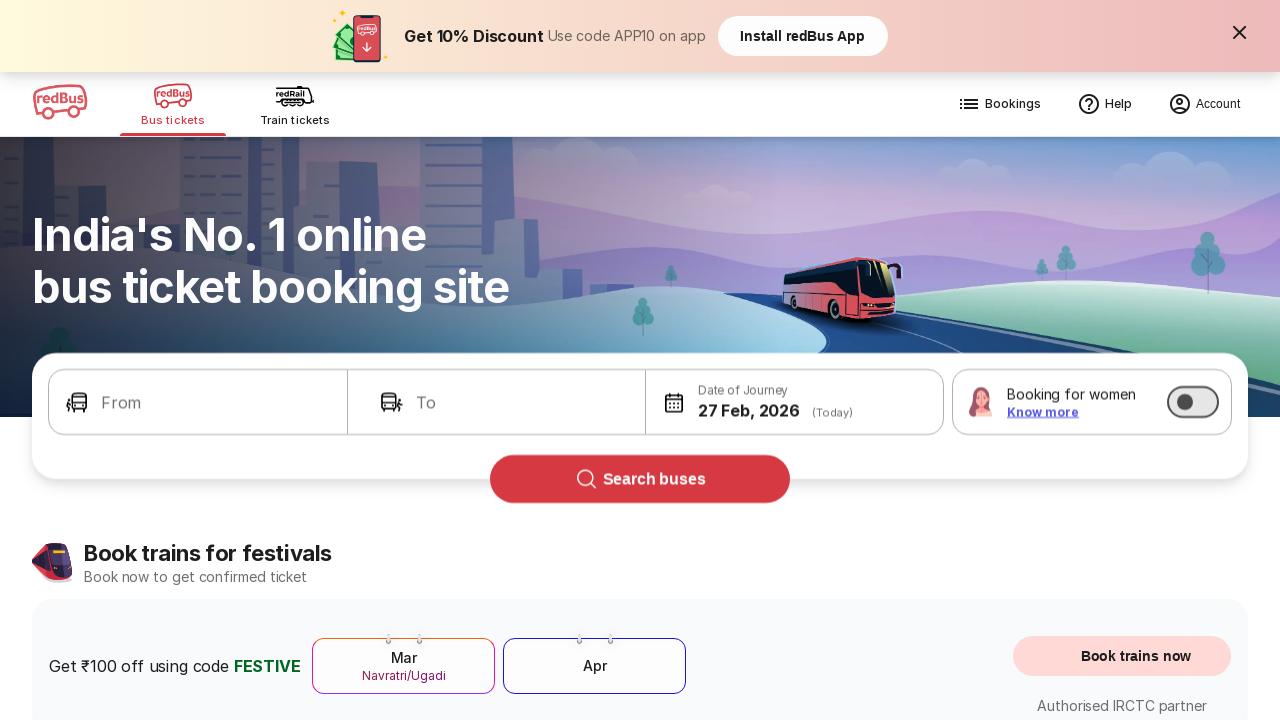